Tests dynamic loading functionality by clicking a start button and waiting for hidden content to become visible

Starting URL: https://the-internet.herokuapp.com/dynamic_loading/1

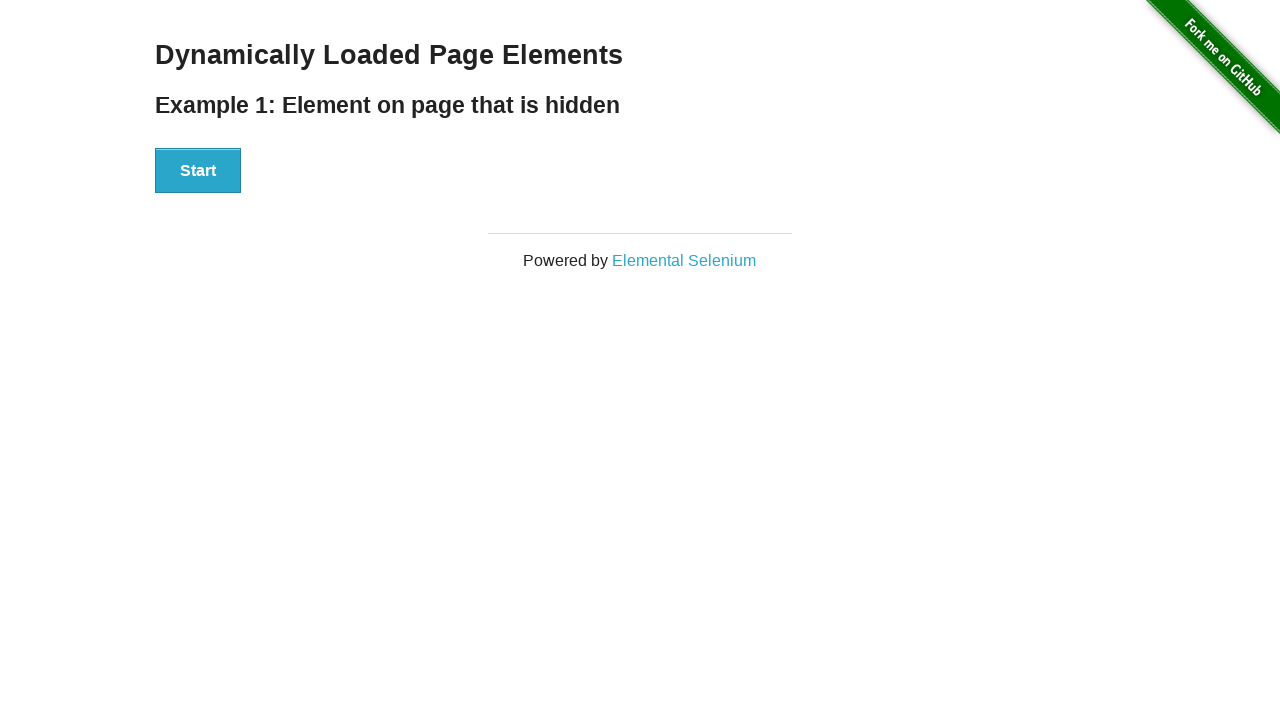

Clicked start button to trigger dynamic loading at (198, 171) on div[id='start'] button
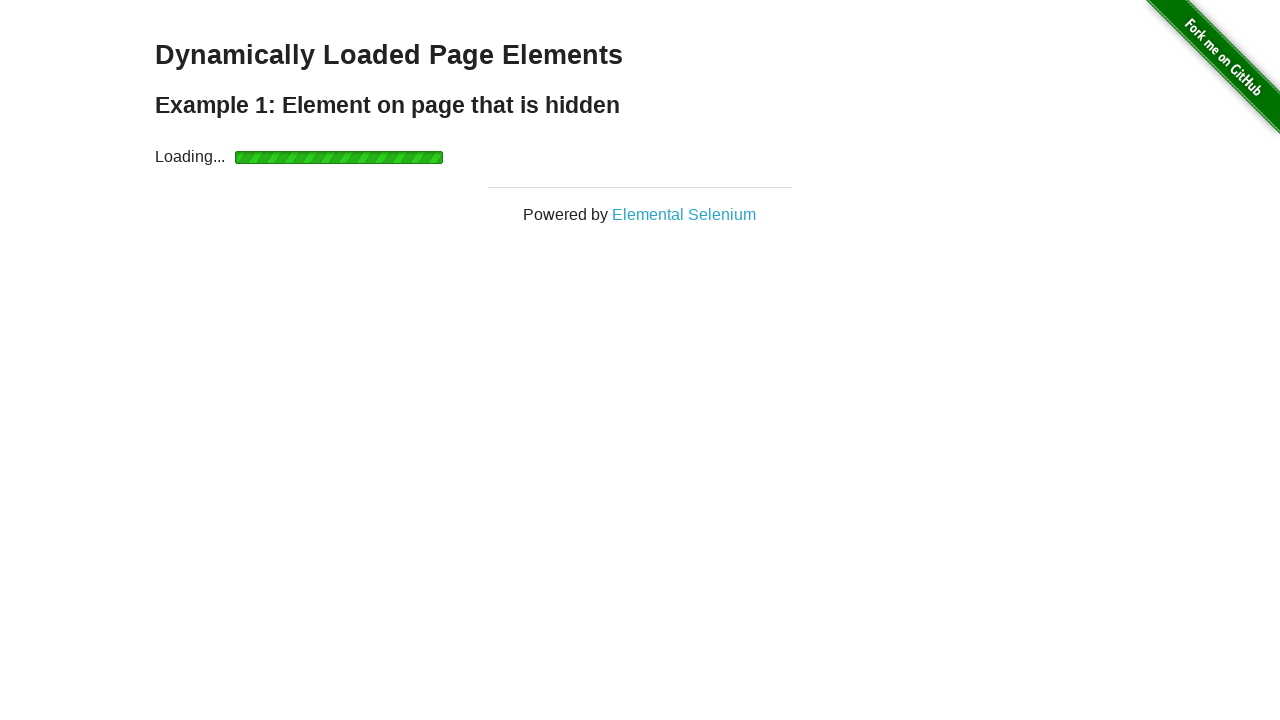

Waited for dynamically loaded element to become visible
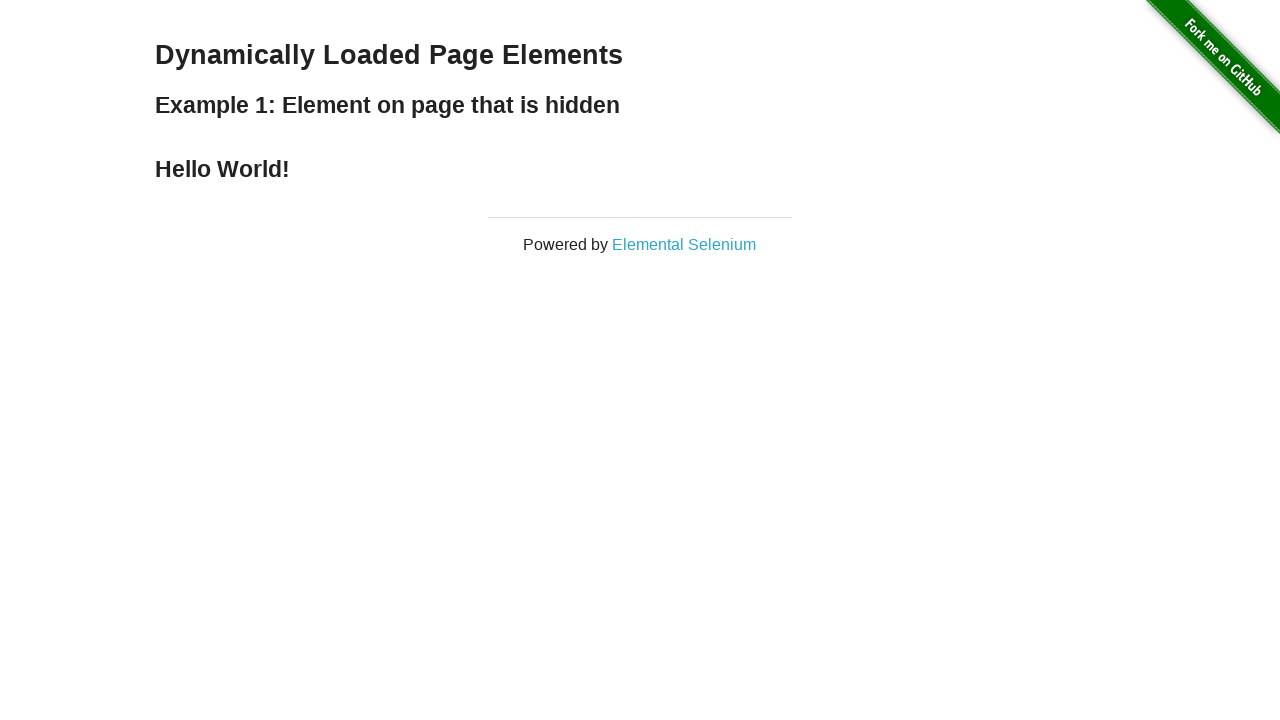

Located the finish element h4
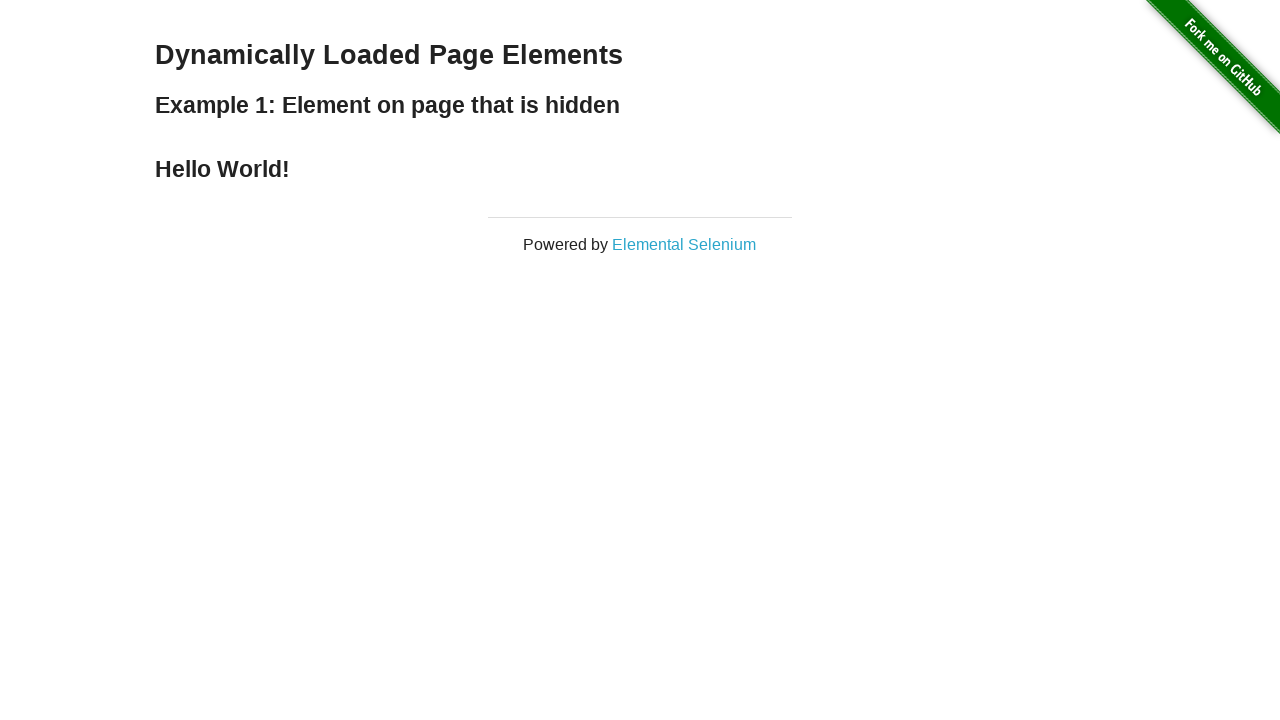

Verified that the loaded element is visible
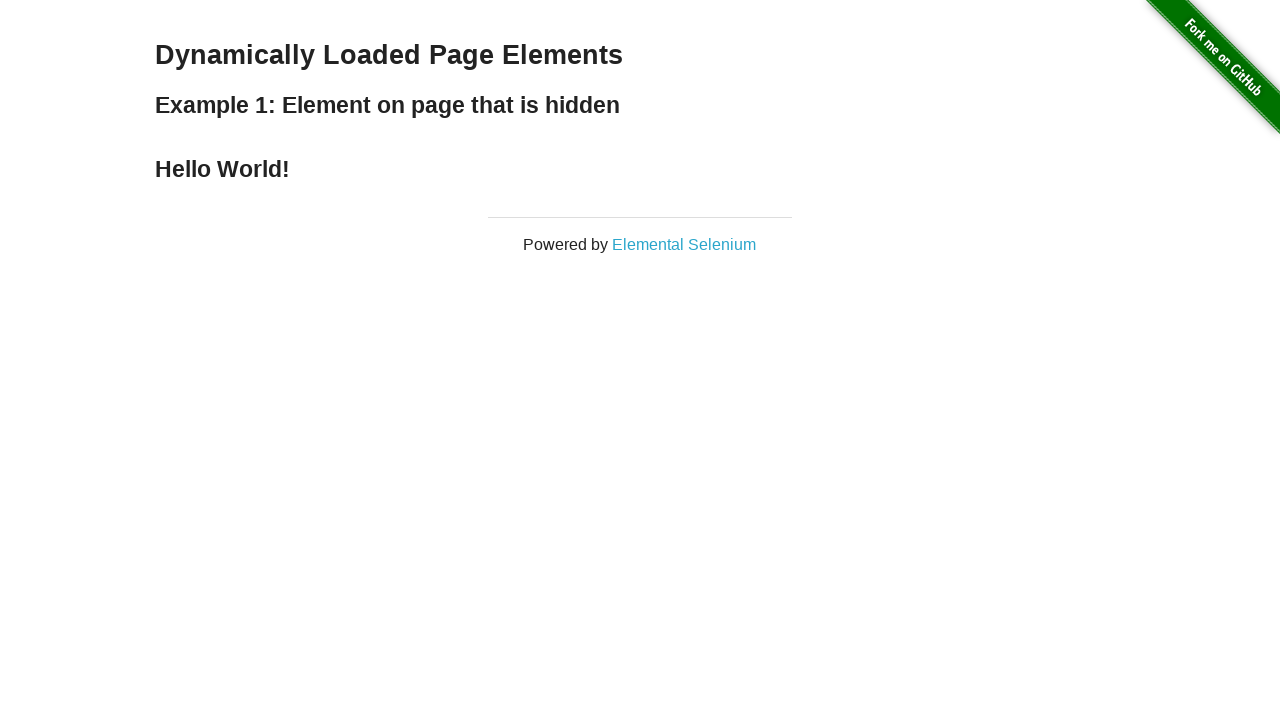

Retrieved and printed the text content of the loaded element
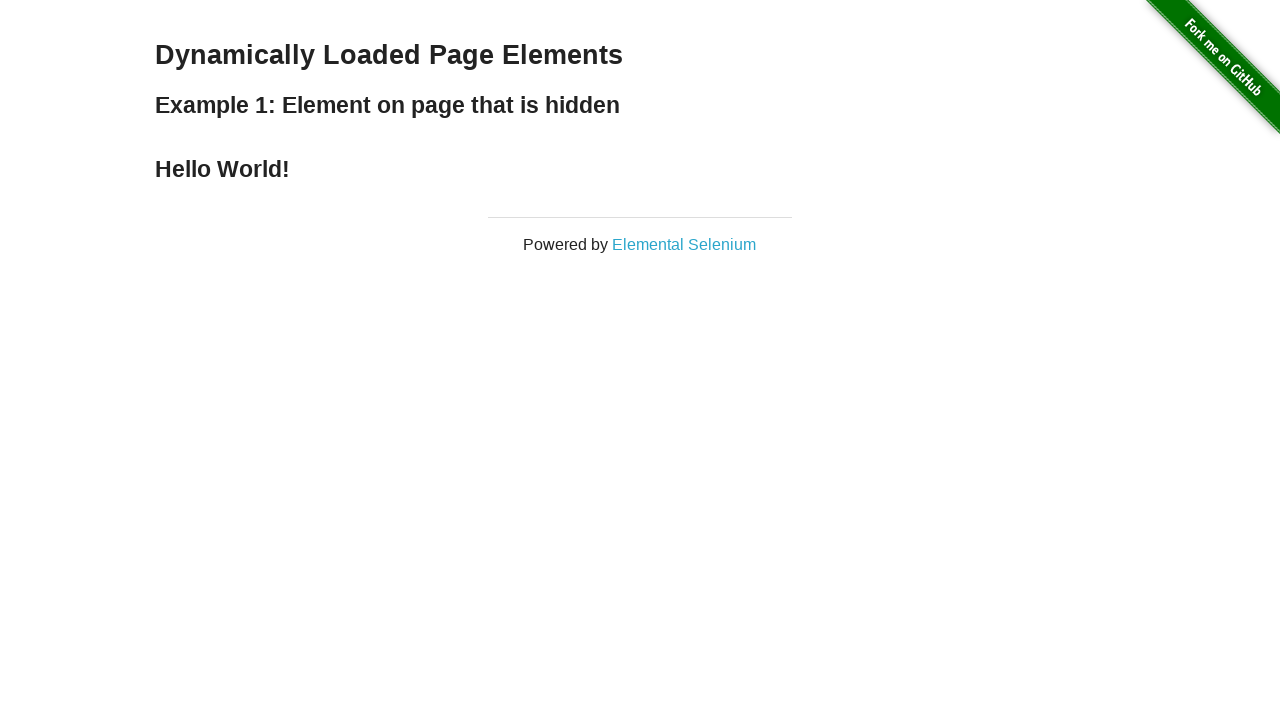

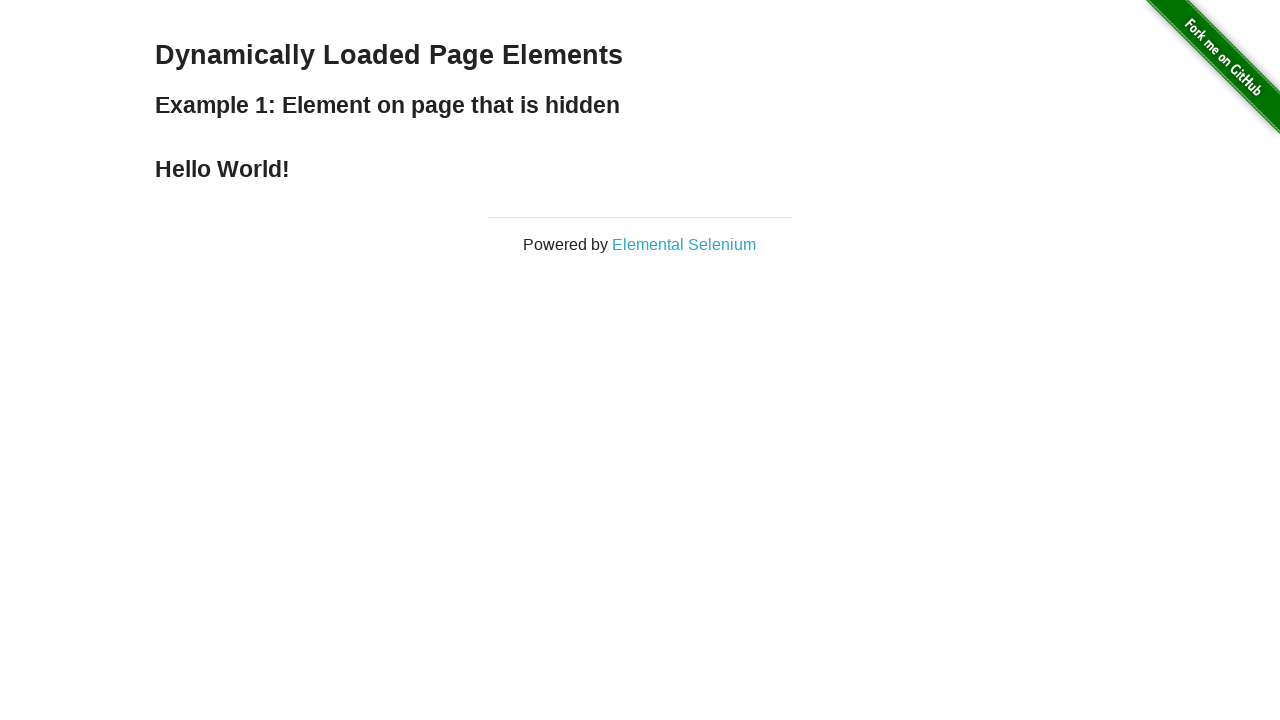